Tests button color changes by capturing the button's background color in different states (default, hover, and click) and filling input fields with the hex color values

Starting URL: https://softwaretestingpro.github.io/Automation/Beginner/B-1.04-Color.html

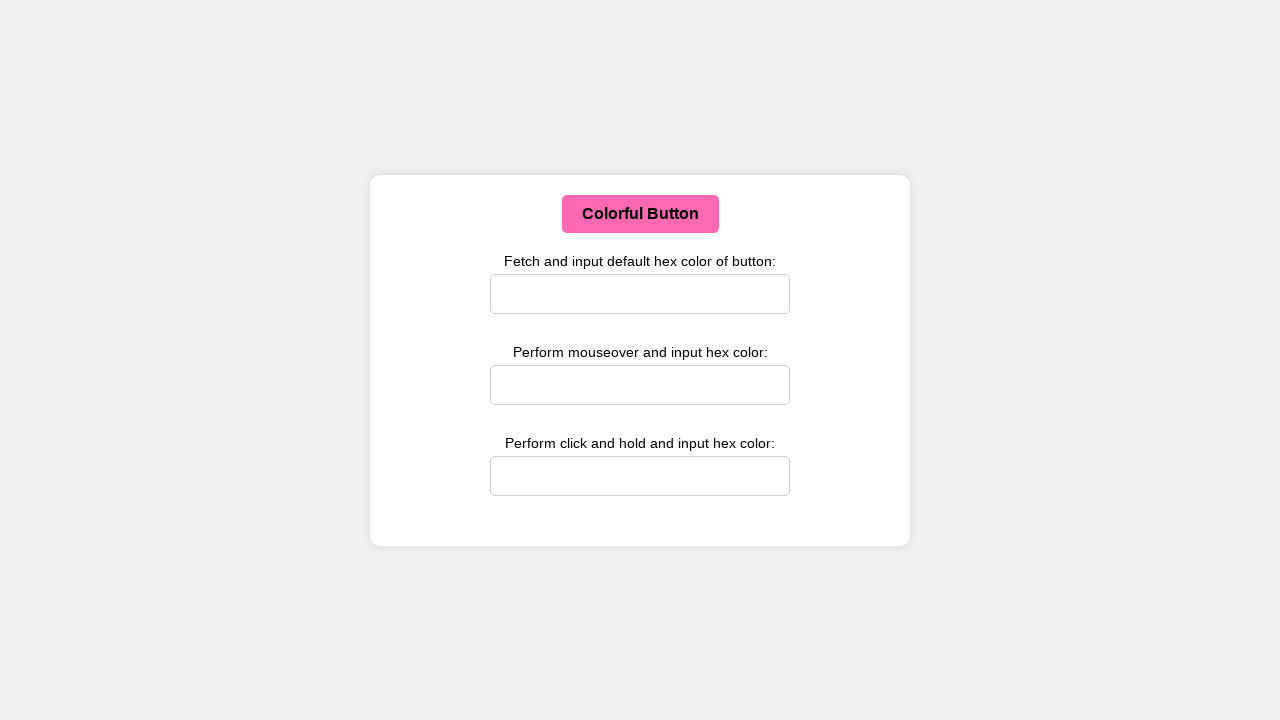

Located the colorful button element
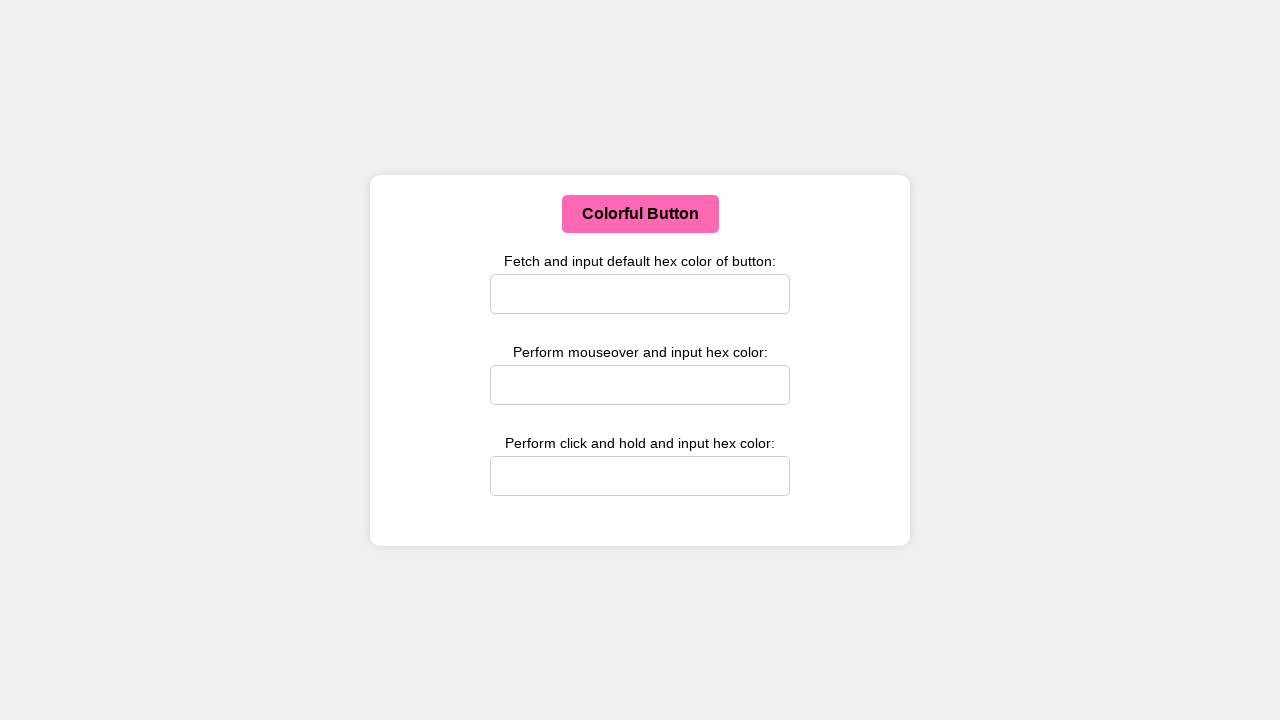

Retrieved initial button background color
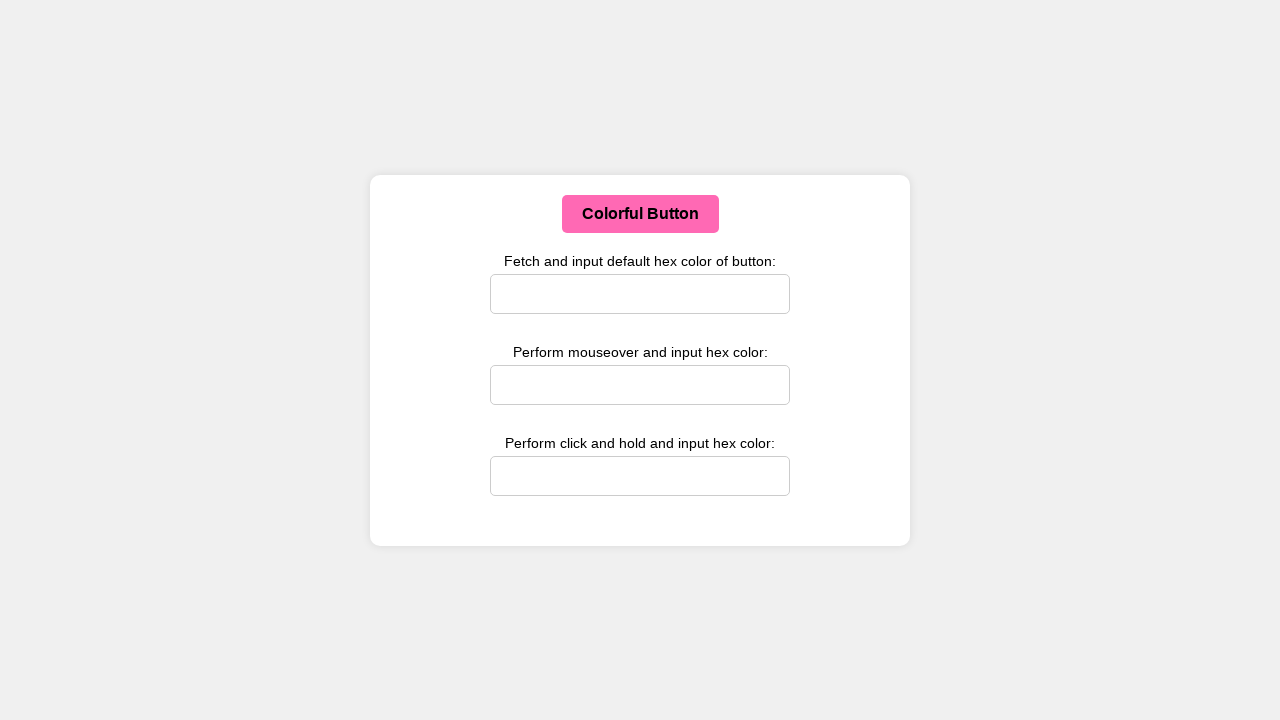

Filled input field 1 with initial button hex color #4285f4 on input#user-input1
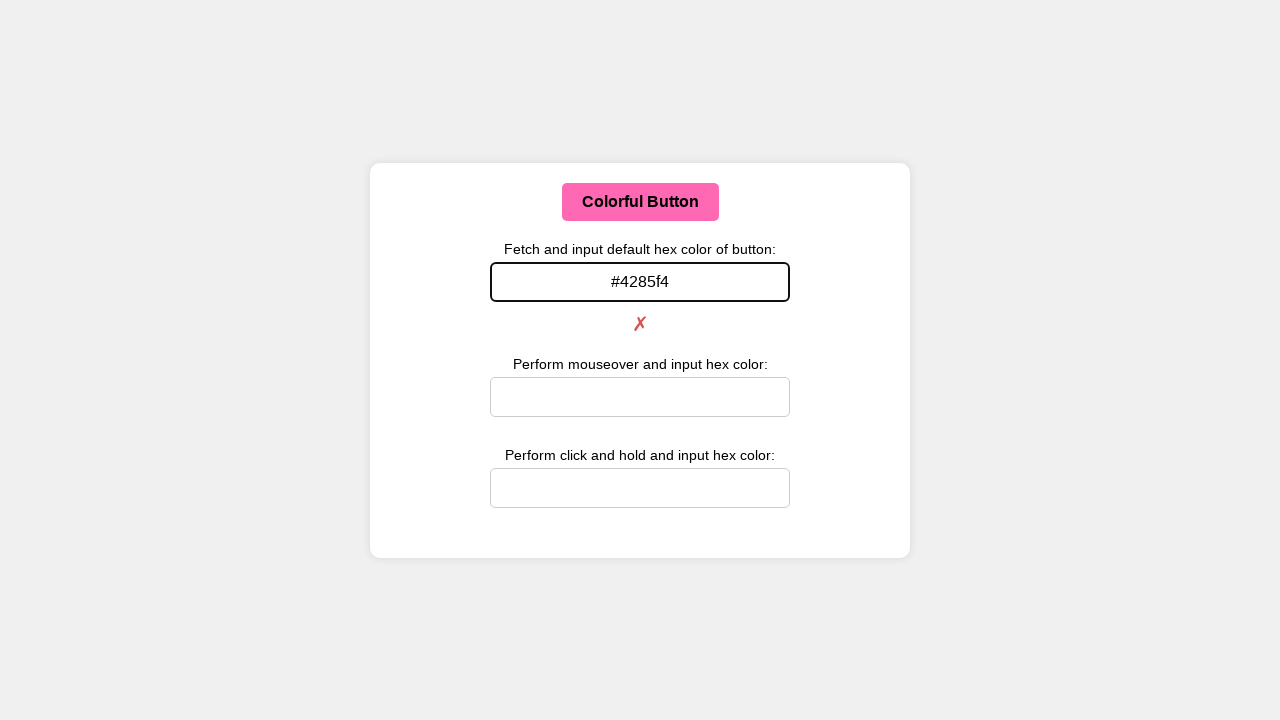

Hovered over the button to trigger hover state at (640, 202) on button.colorful-button
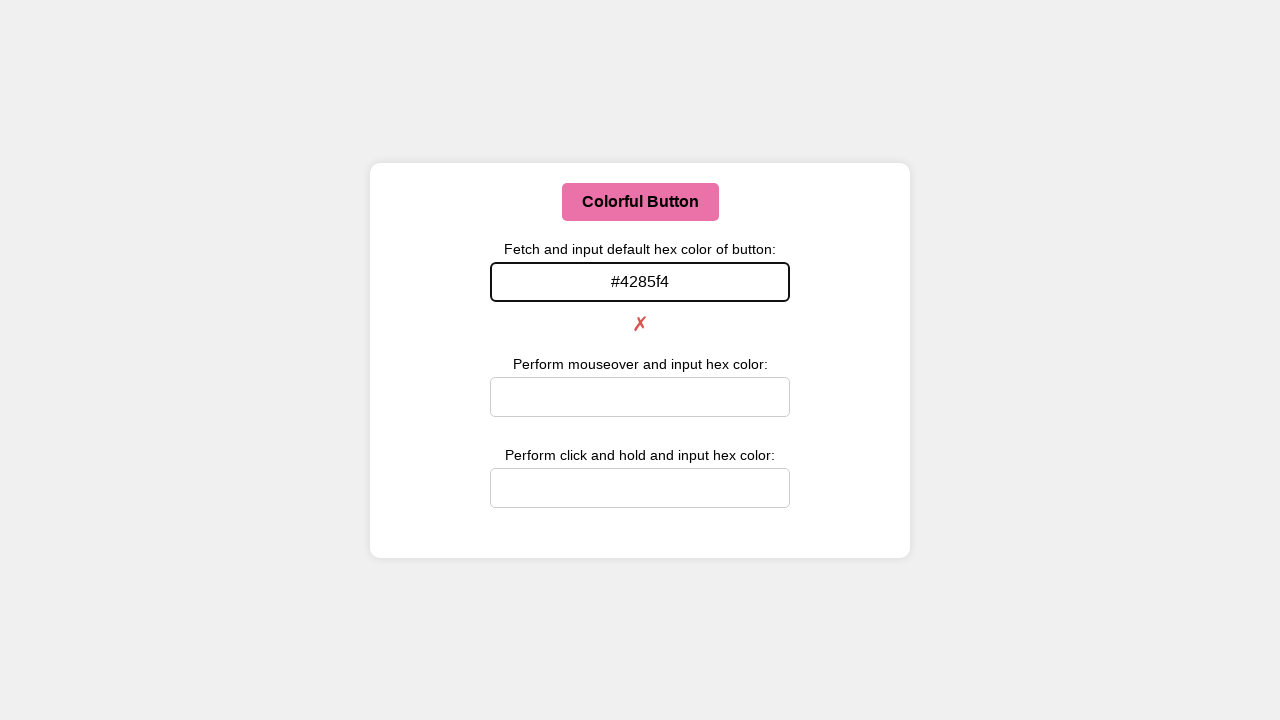

Waited 200ms for hover color change to apply
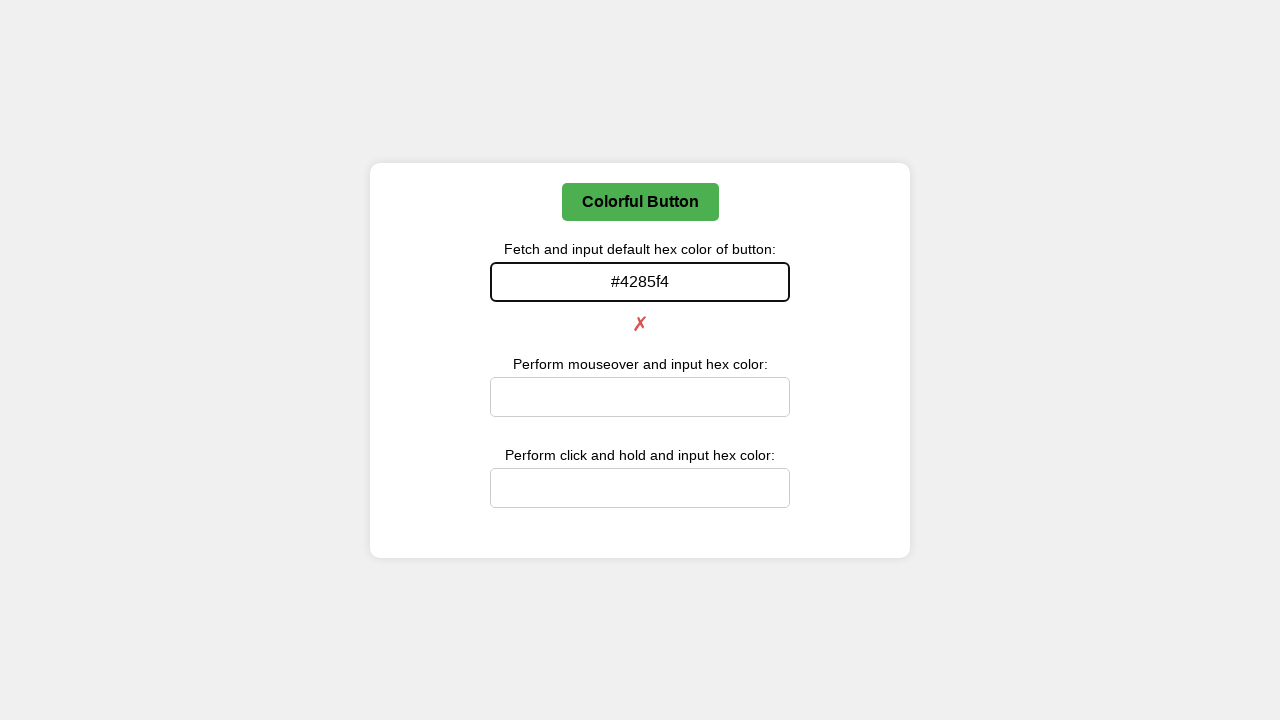

Retrieved button background color in hover state
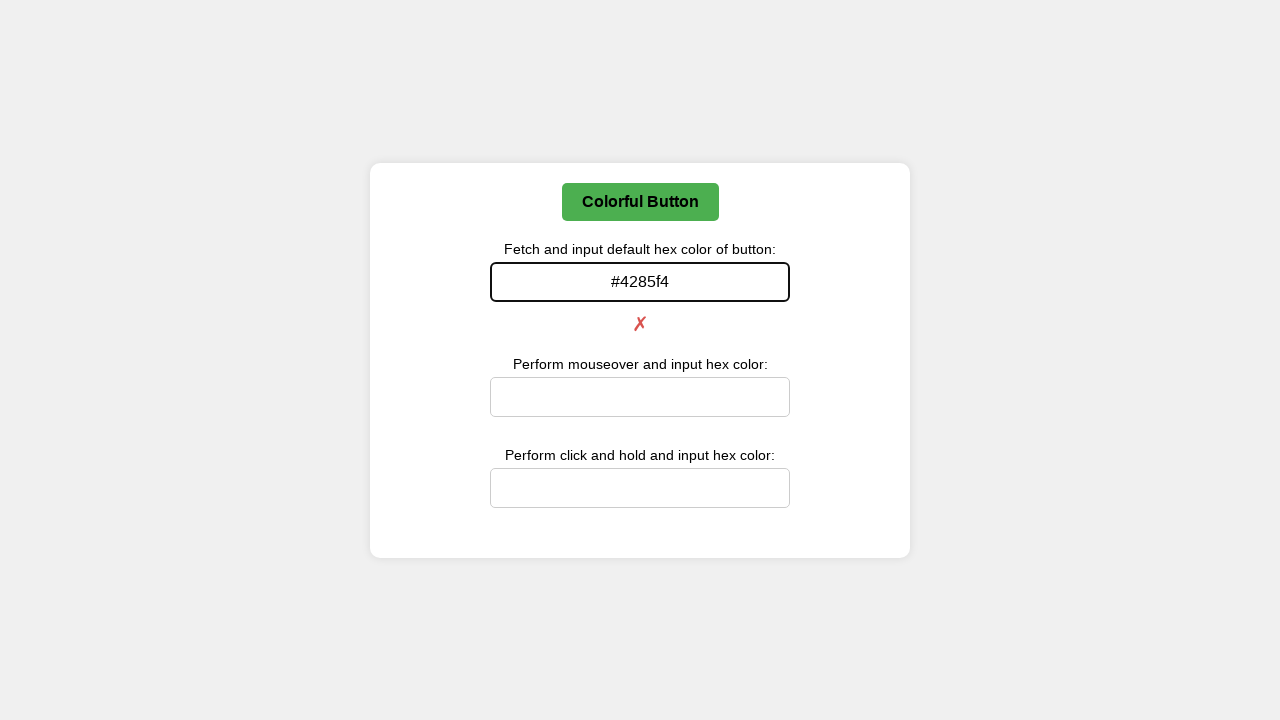

Filled input field 2 with hover button hex color #3367d6 on input#user-input2
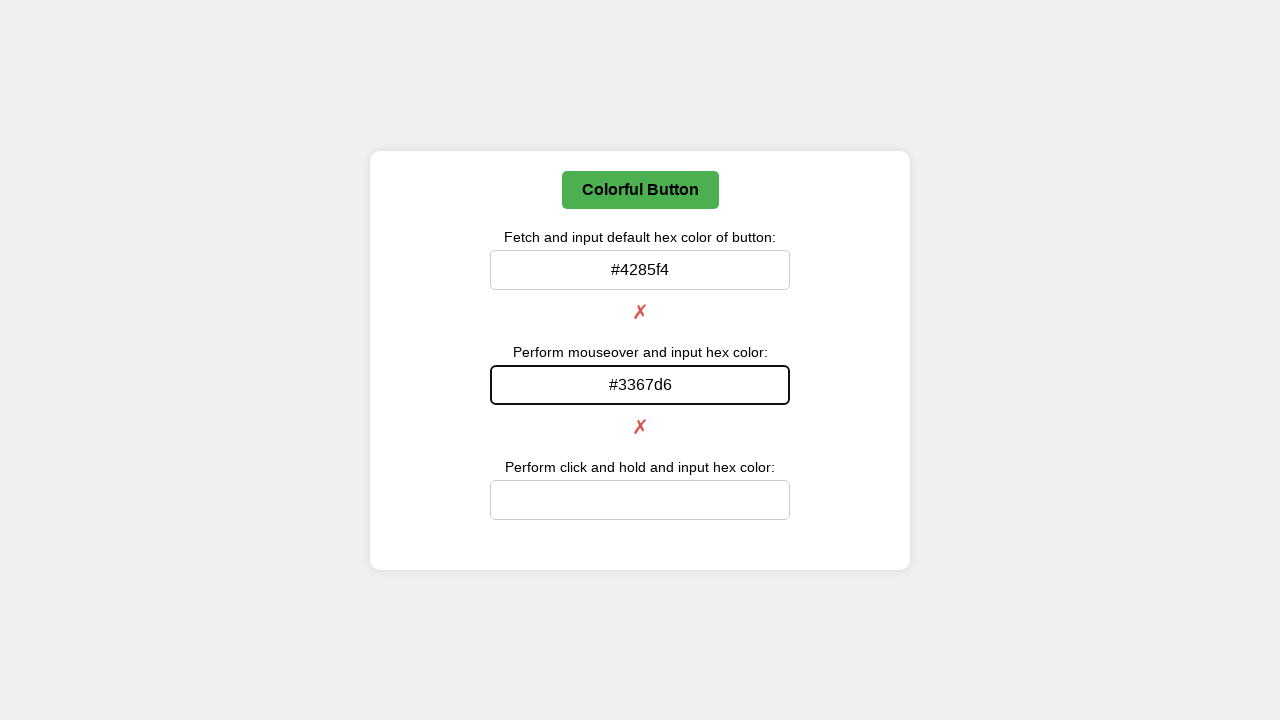

Moved mouse to center of button at (640, 190)
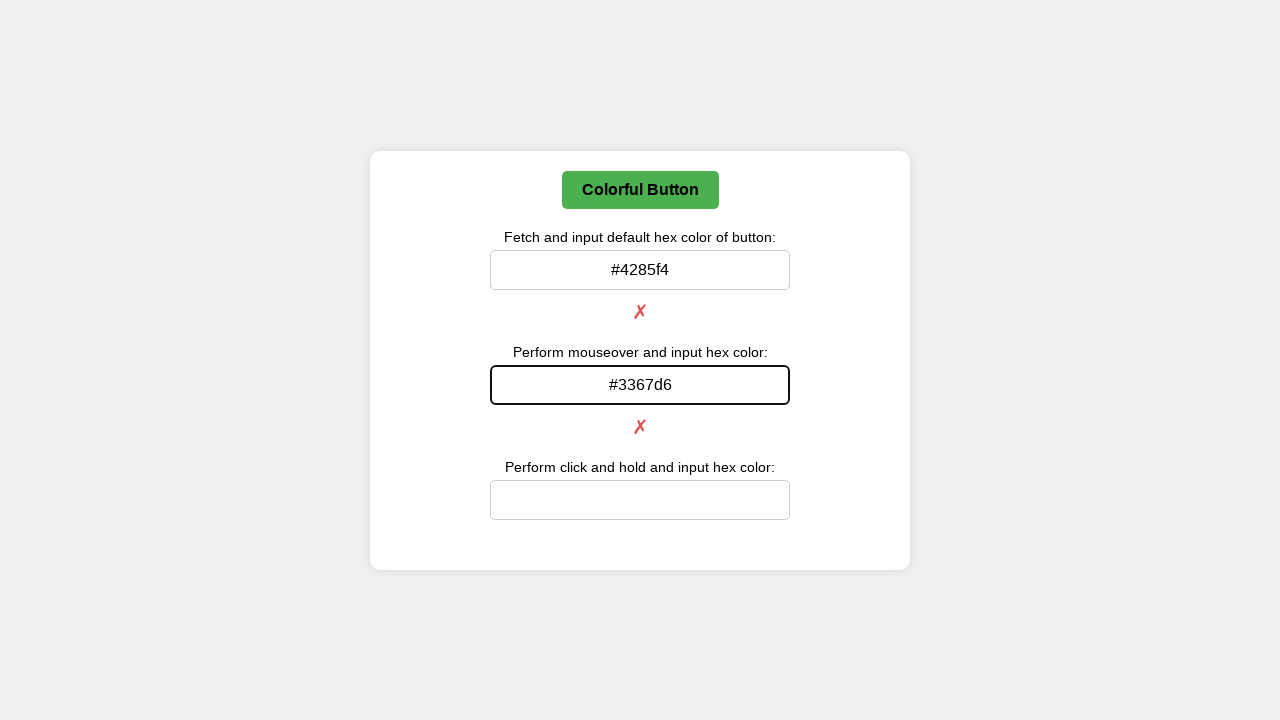

Pressed mouse button down on the button at (640, 190)
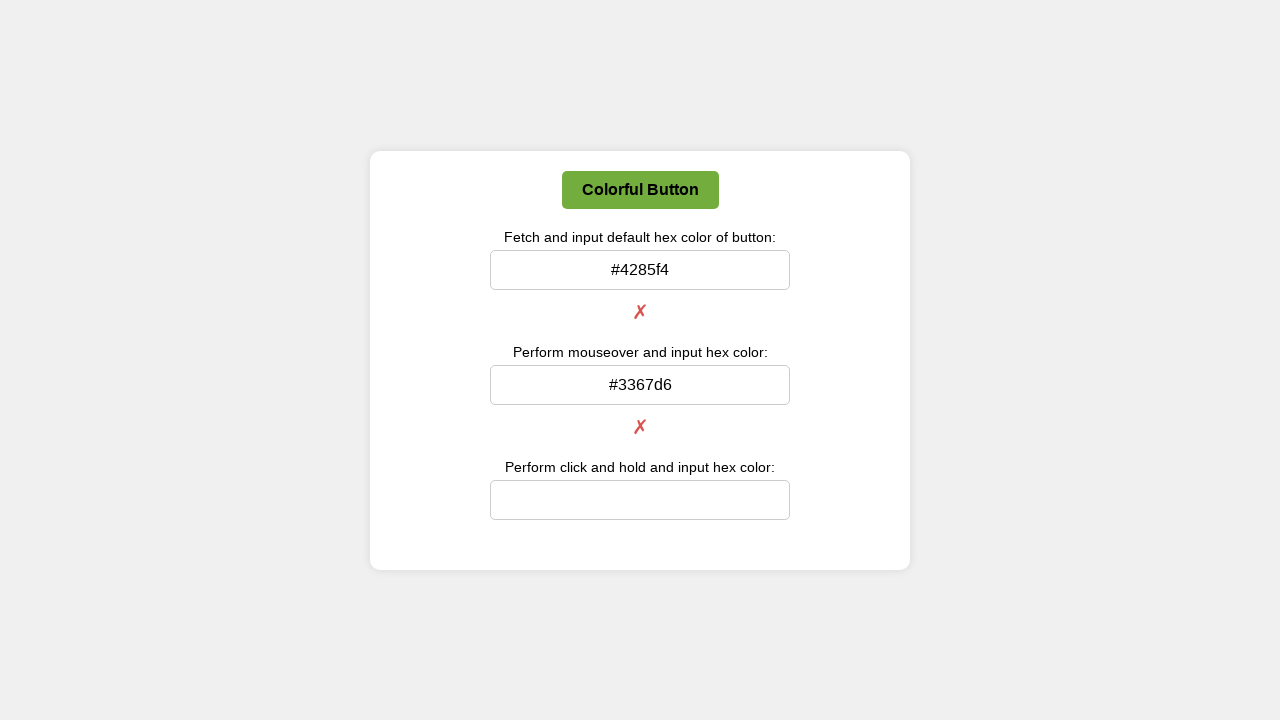

Waited 300ms for clicked color change to apply
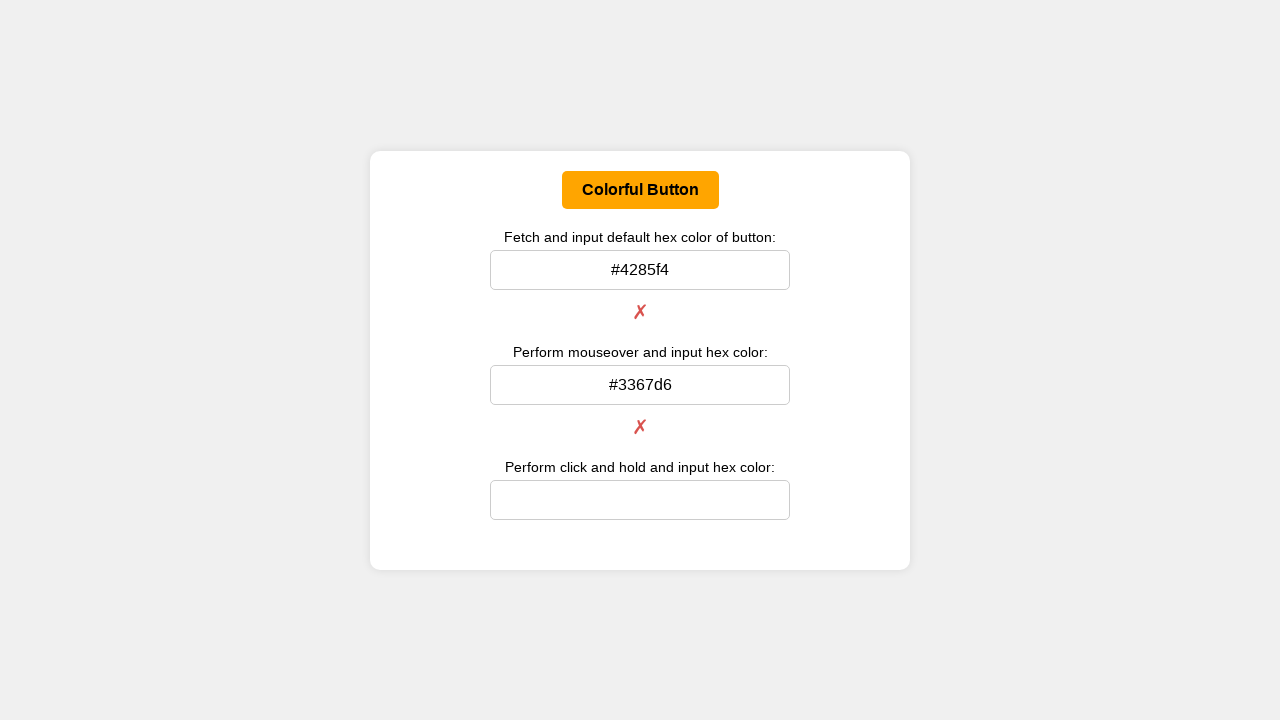

Retrieved button background color in clicked state
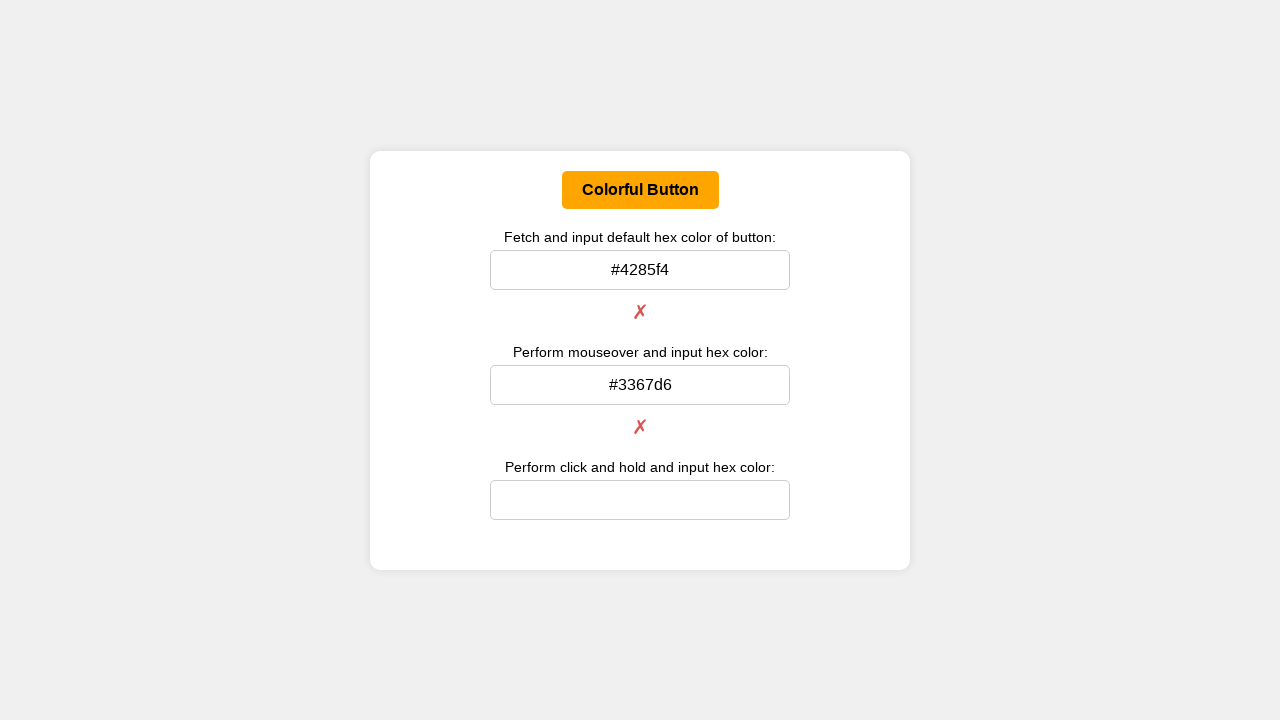

Filled input field 3 with clicked button hex color #2a56c6 on input#user-input3
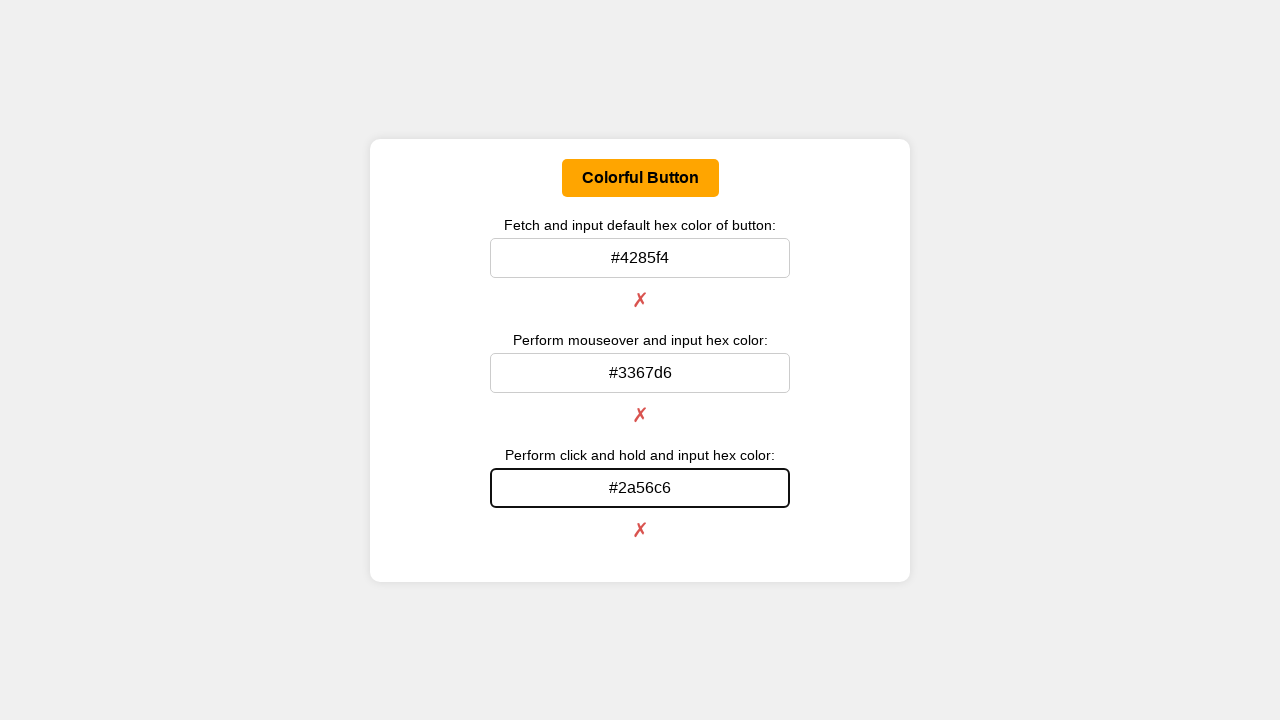

Released mouse button at (640, 190)
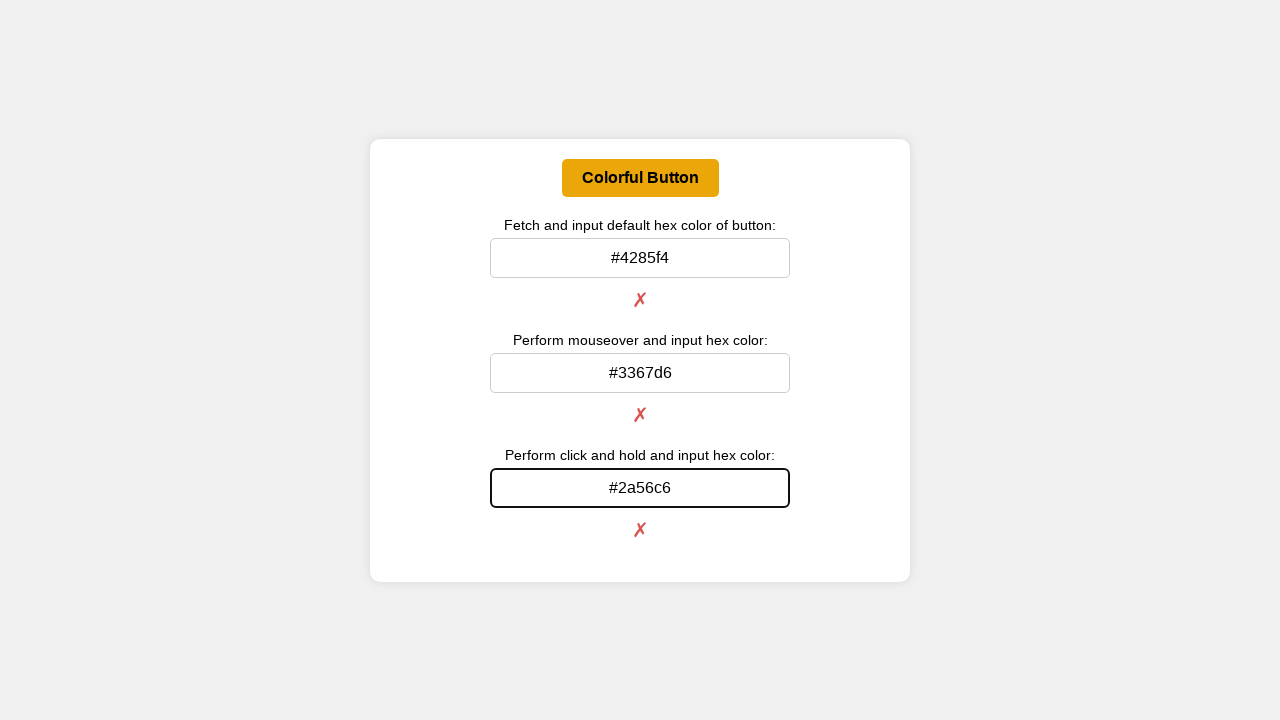

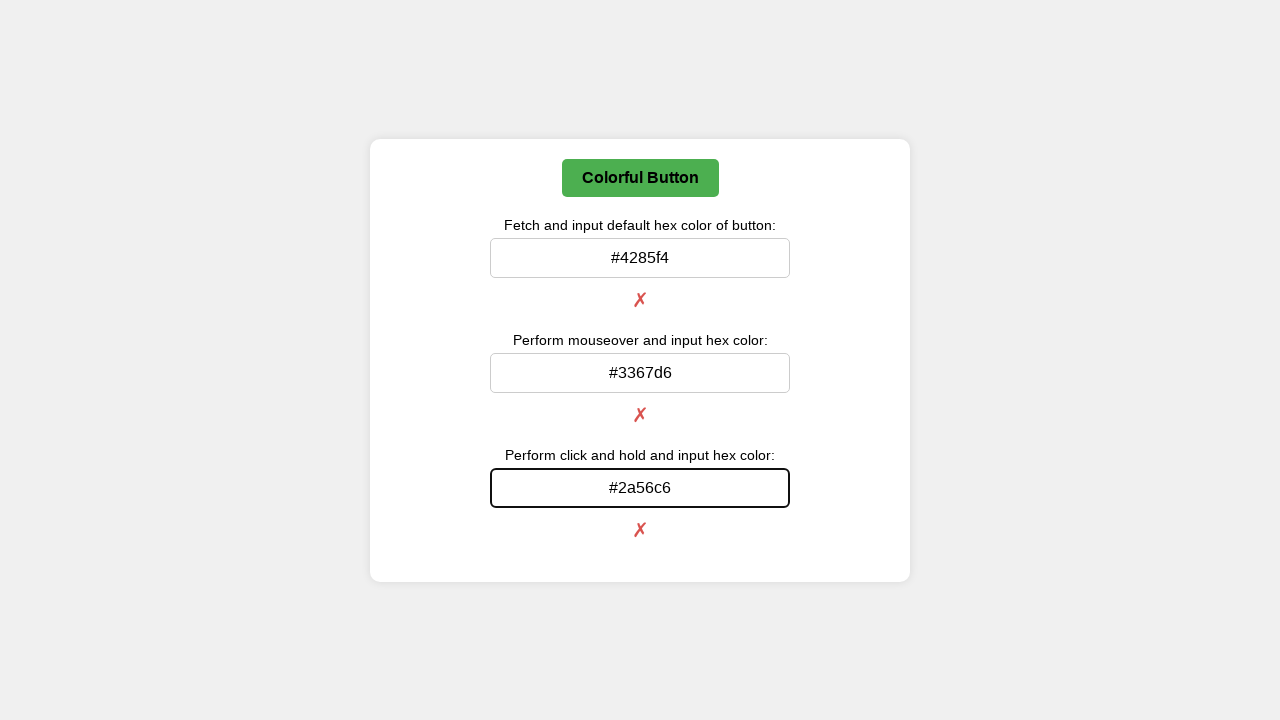